Navigates to the Shifting Content page and then to Example 1 to verify menu elements are present

Starting URL: https://the-internet.herokuapp.com/

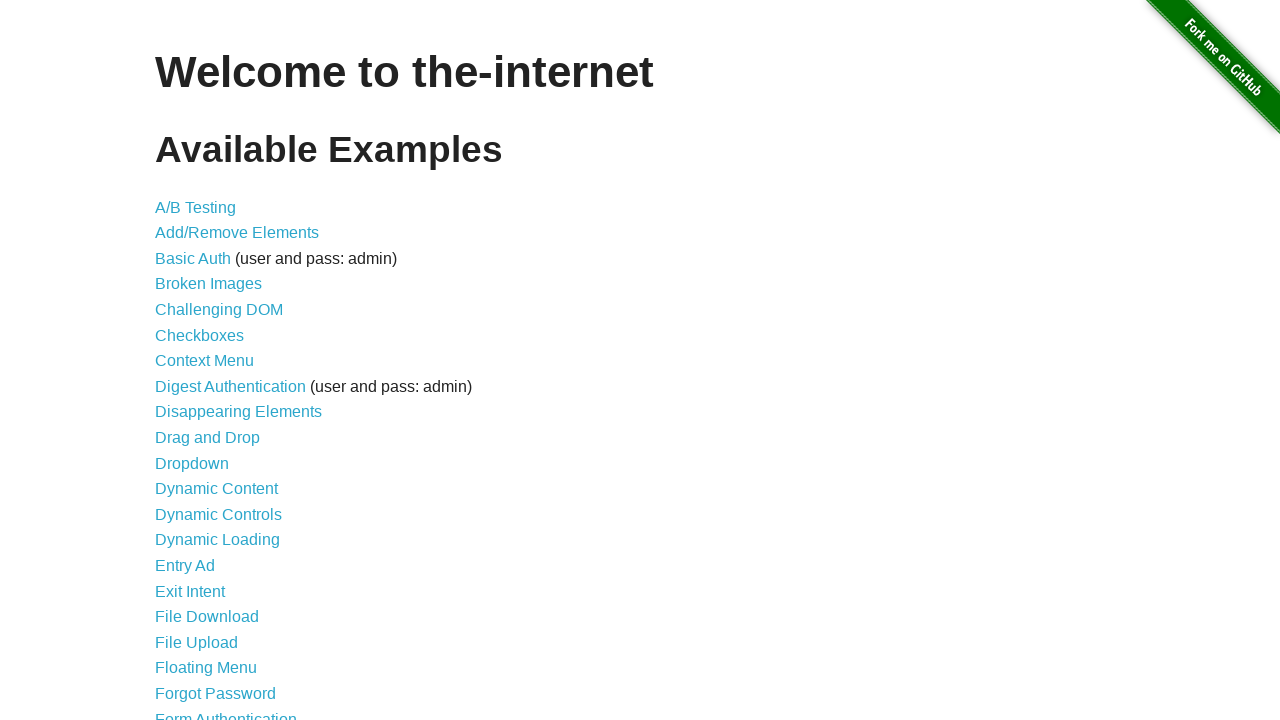

Clicked on Shifting Content link at (212, 523) on text=Shifting Content
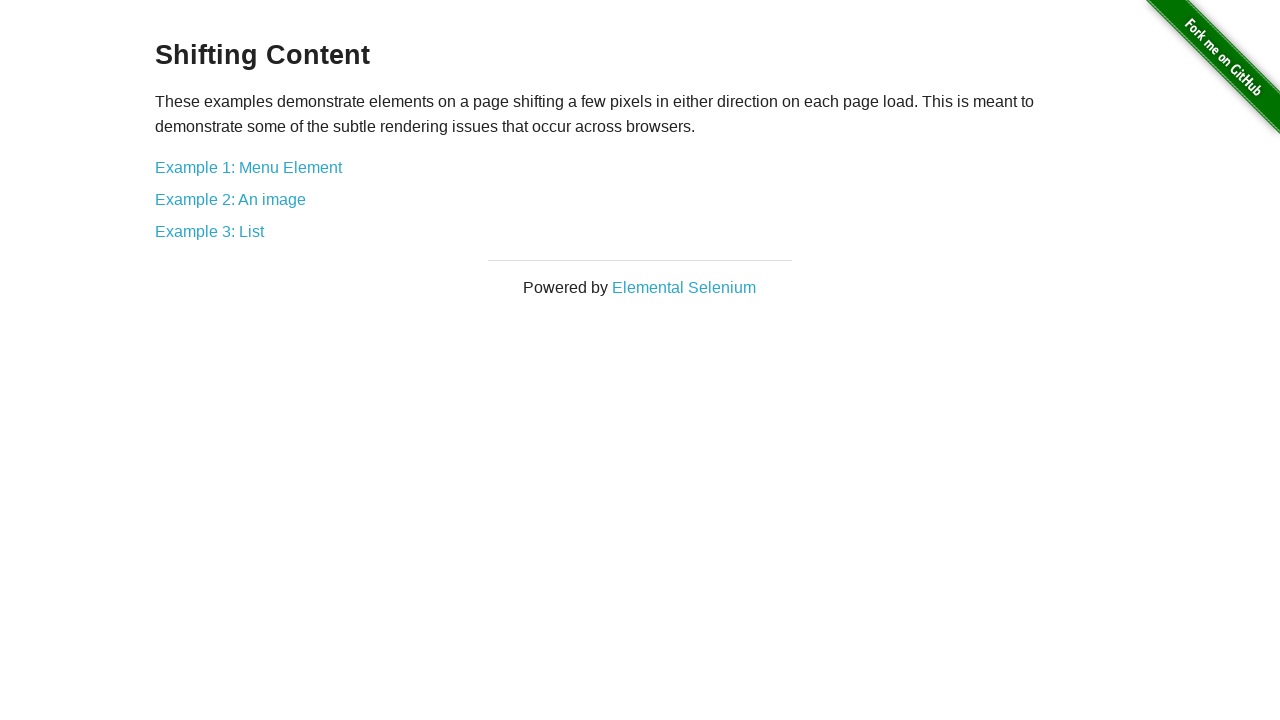

Clicked on Example 1 at (248, 167) on text=Example 1
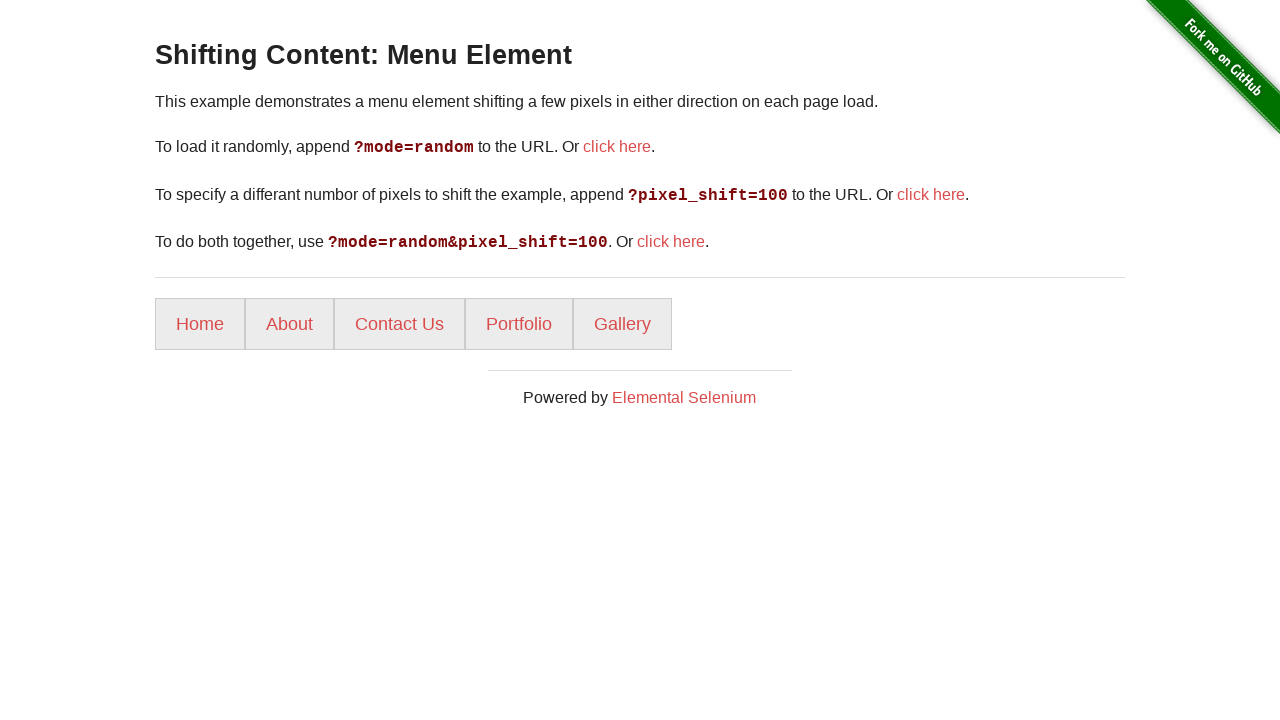

Menu elements loaded
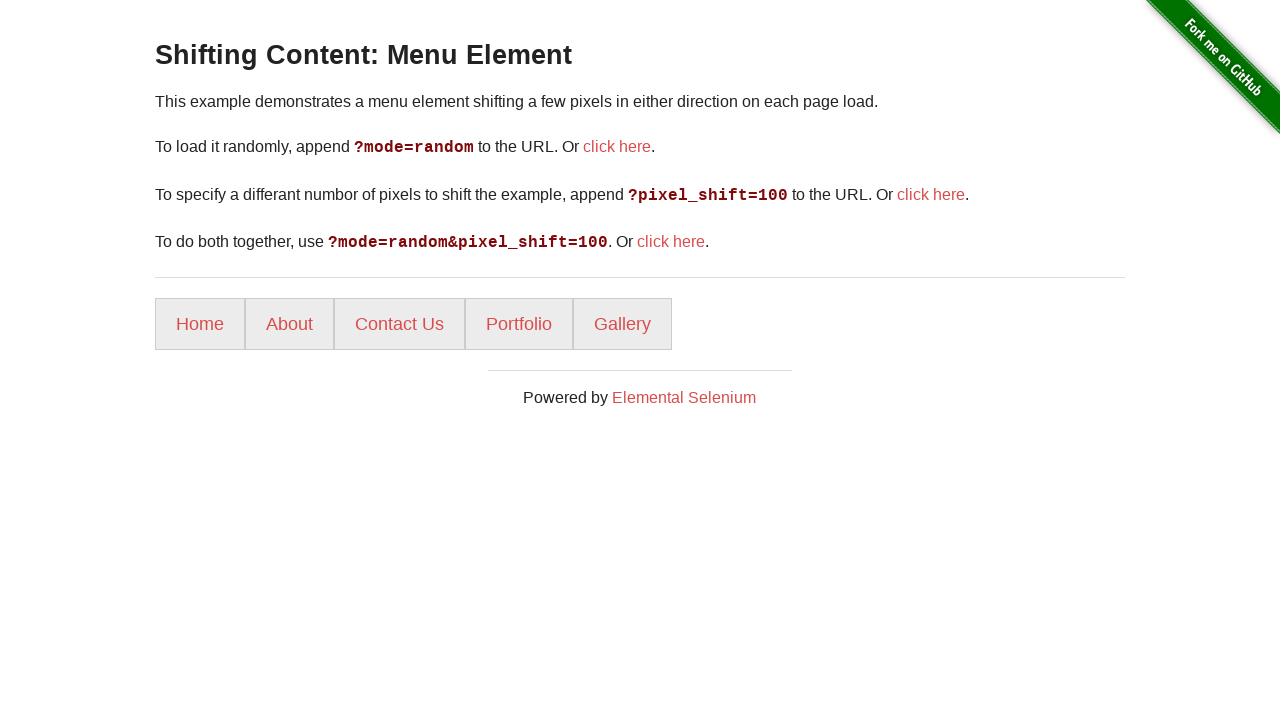

Verified menu elements are present - found 5 menu items
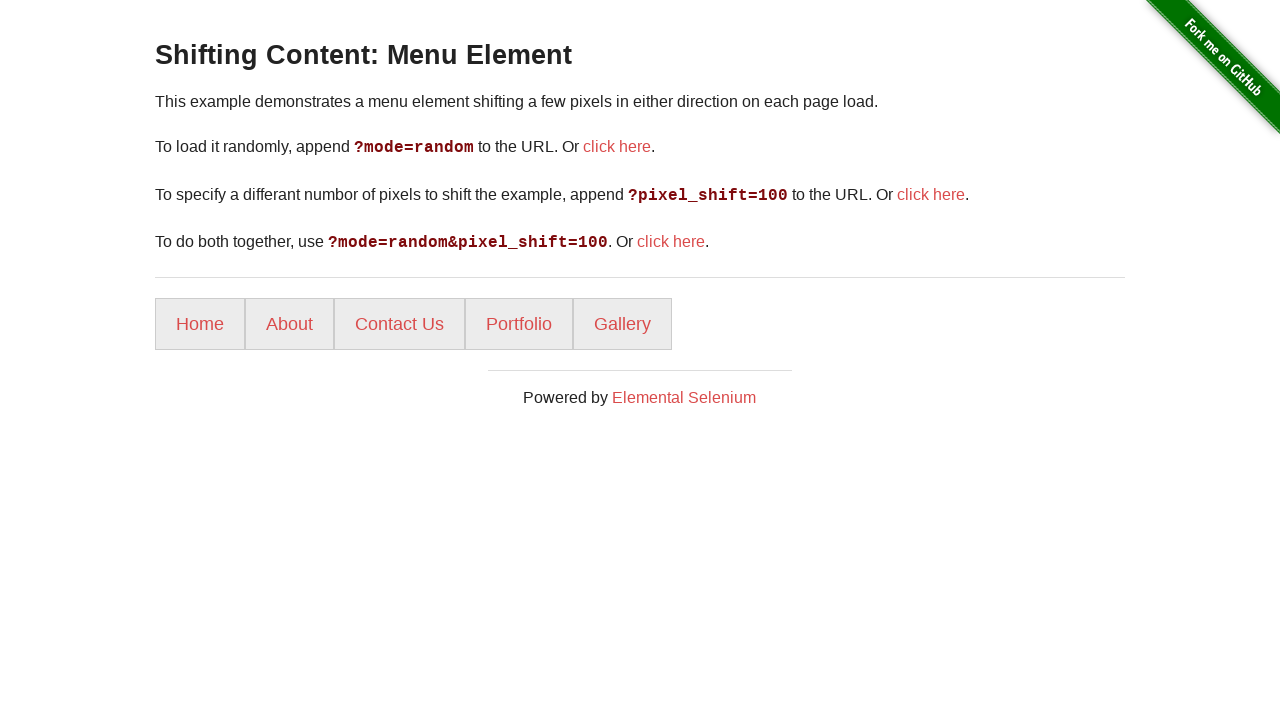

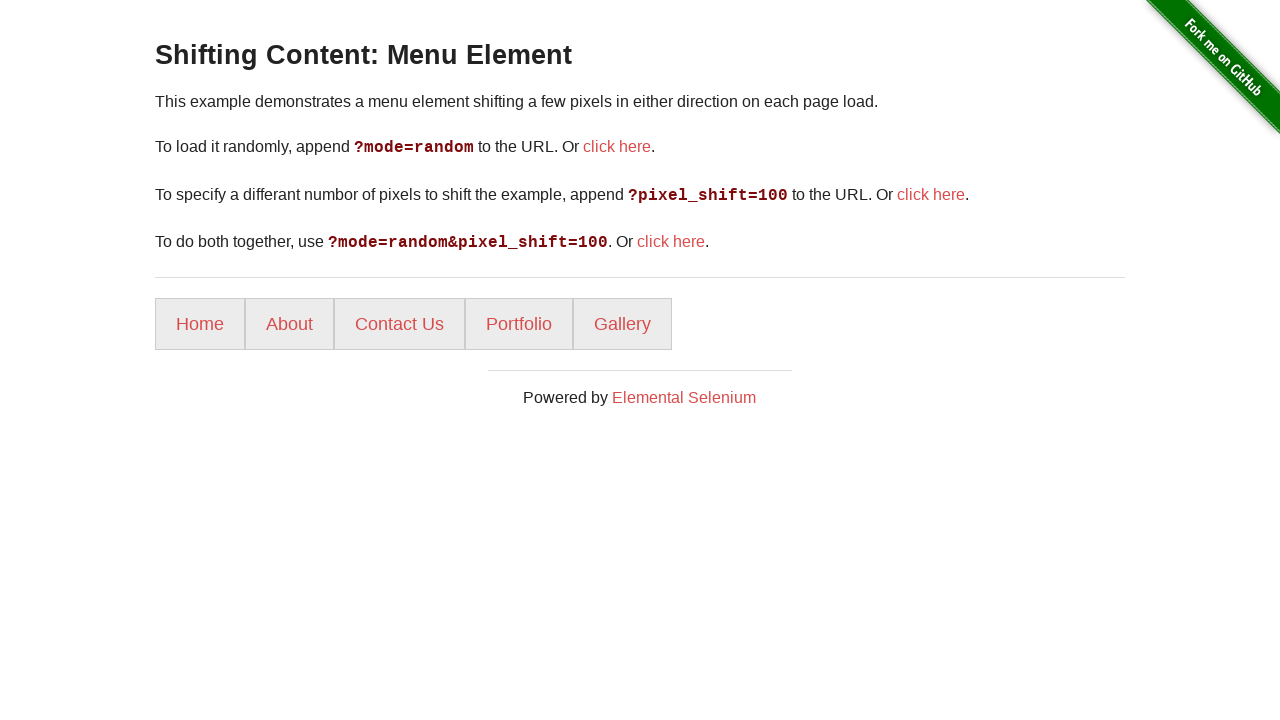